Tests finding a link by its calculated text value, clicking it, then filling out a multi-field form with personal information (first name, last name, city, country) and submitting it.

Starting URL: http://suninjuly.github.io/find_link_text

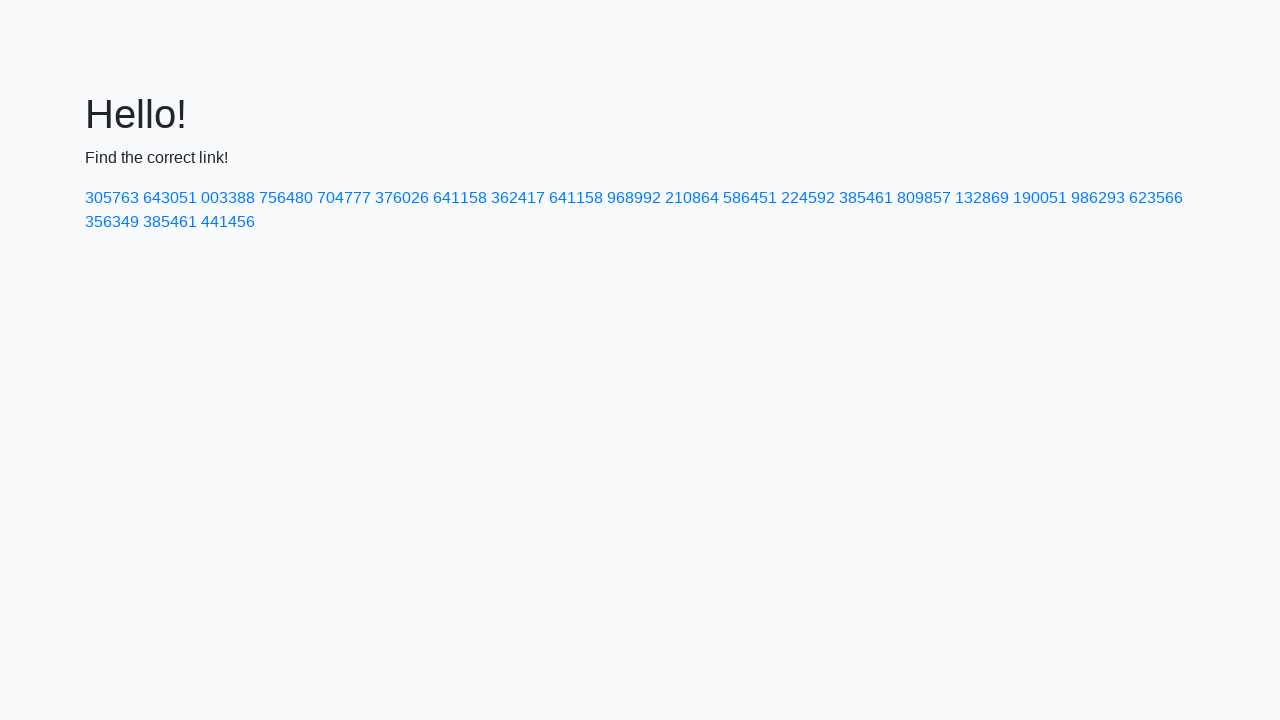

Calculated link text value: 224592
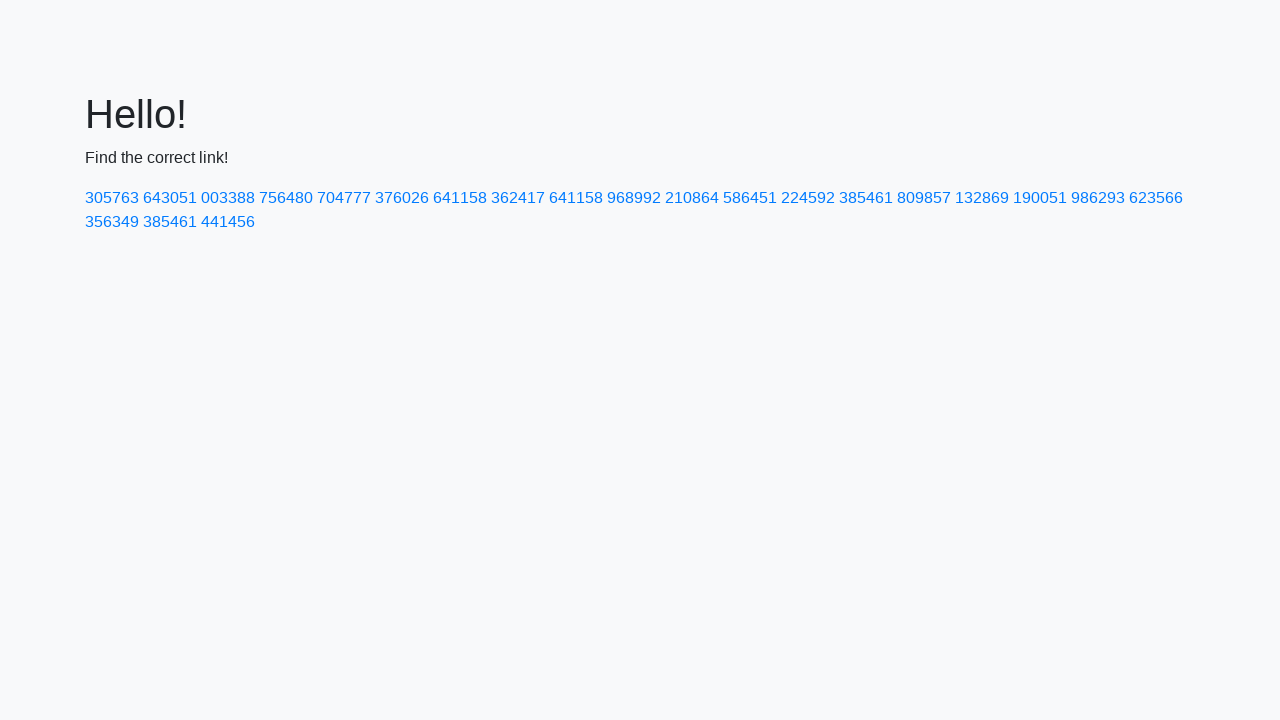

Clicked link with calculated text '224592' at (808, 198) on text=224592
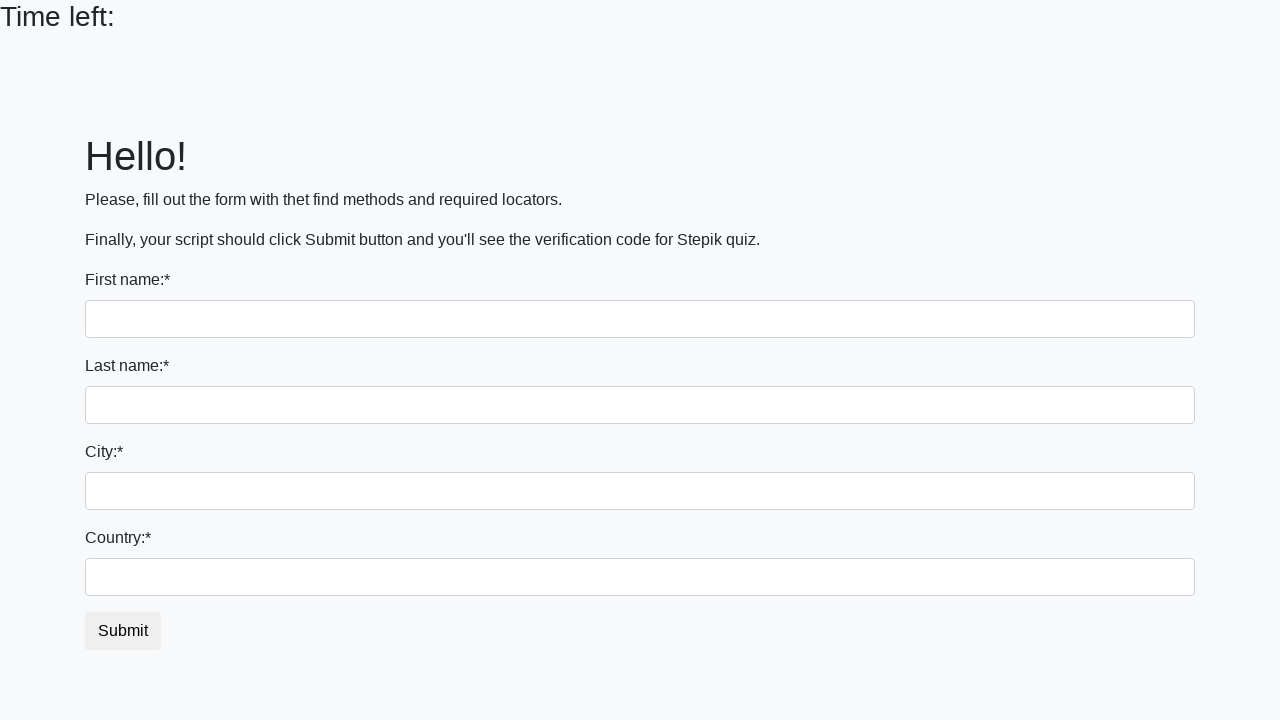

Filled first name field with 'Ivan' on input[name='first_name']
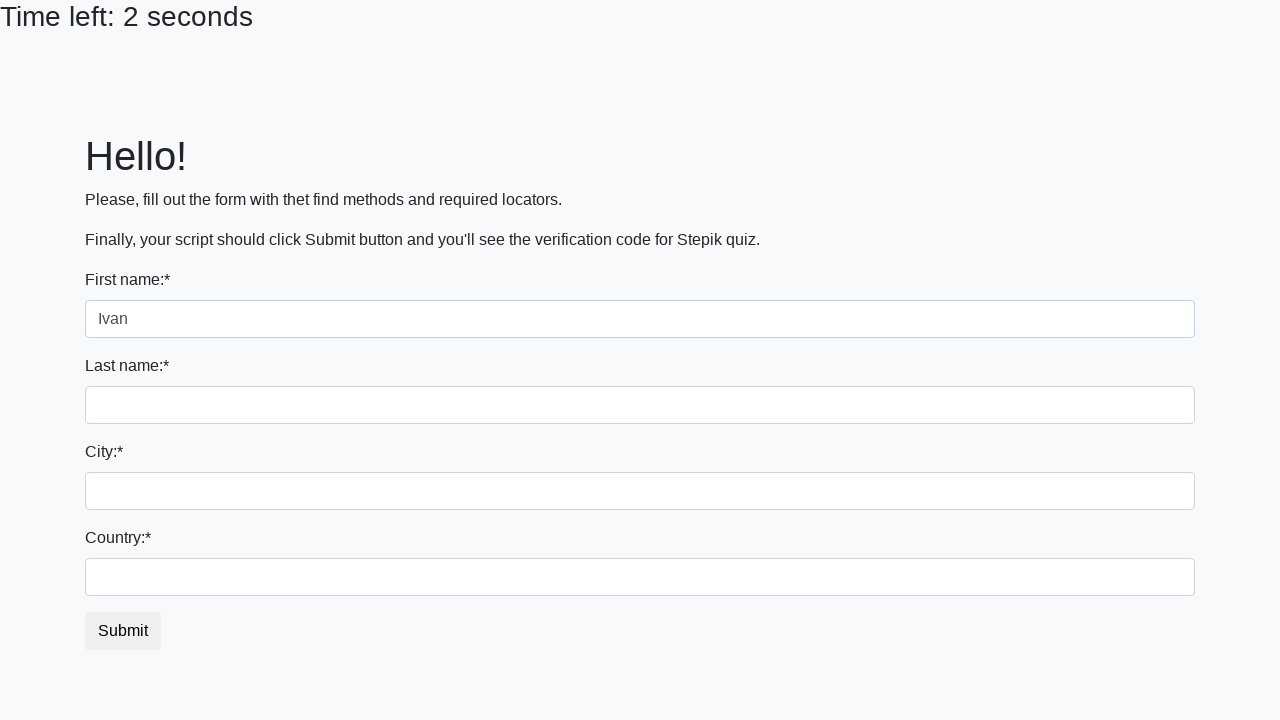

Filled last name field with 'Petrov' on input[name='last_name']
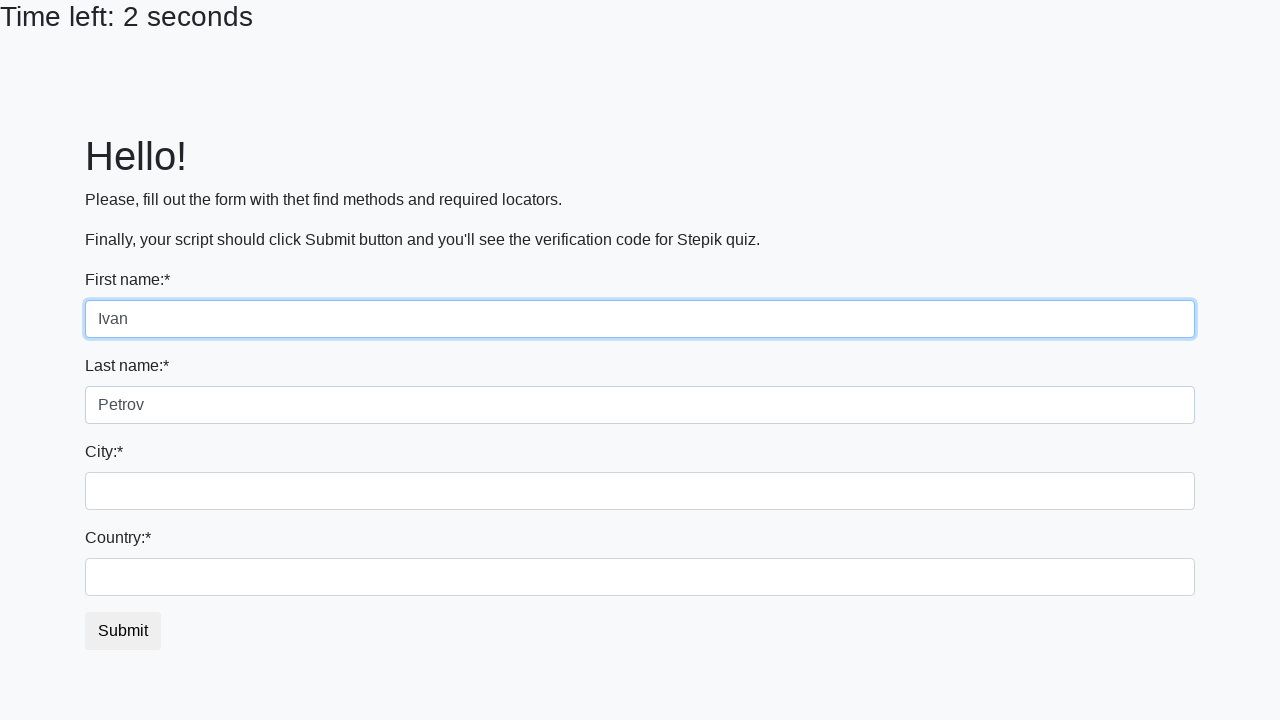

Filled city field with 'Omsk' on .form-control.city
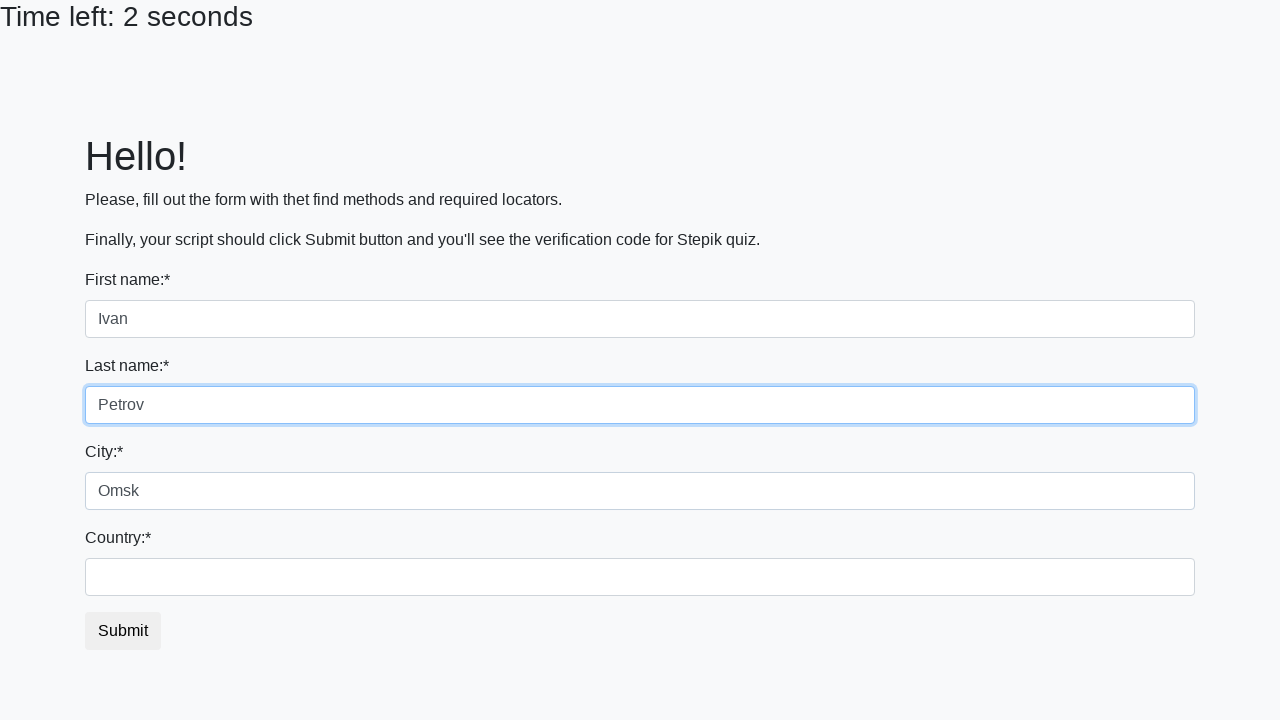

Filled country field with 'Russia' on #country
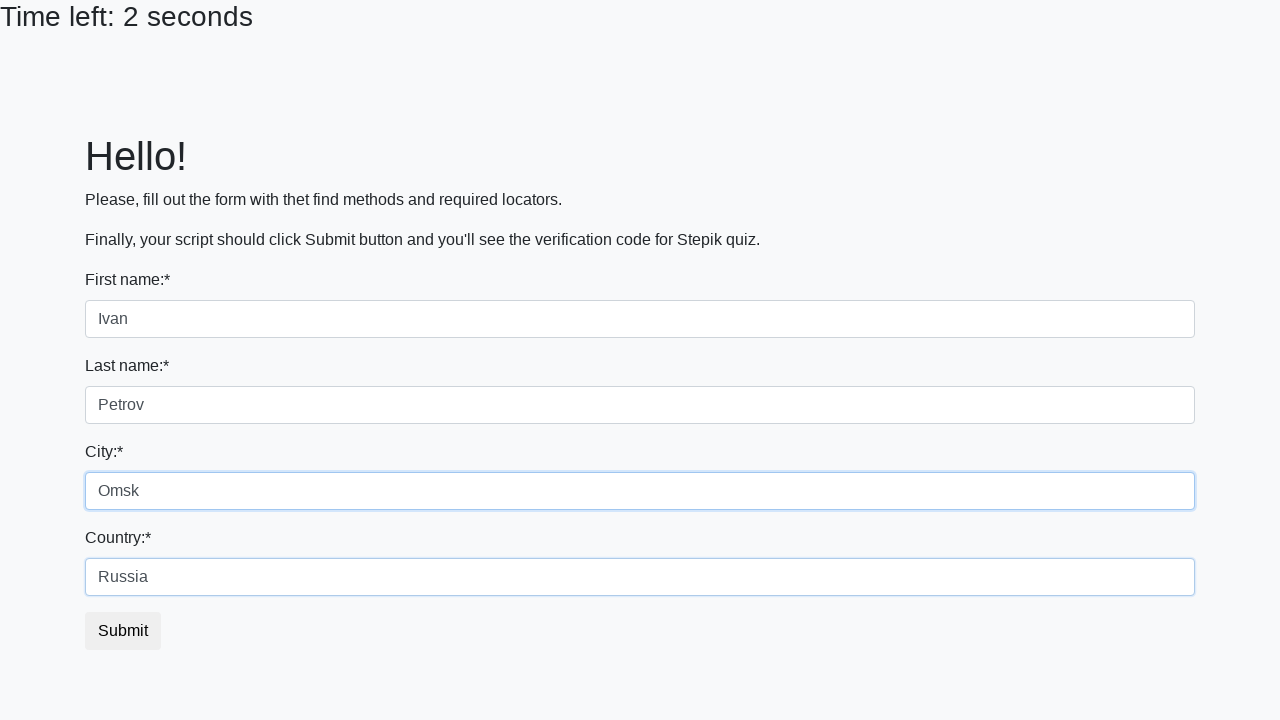

Clicked submit button to submit the form at (123, 631) on [type=submit]
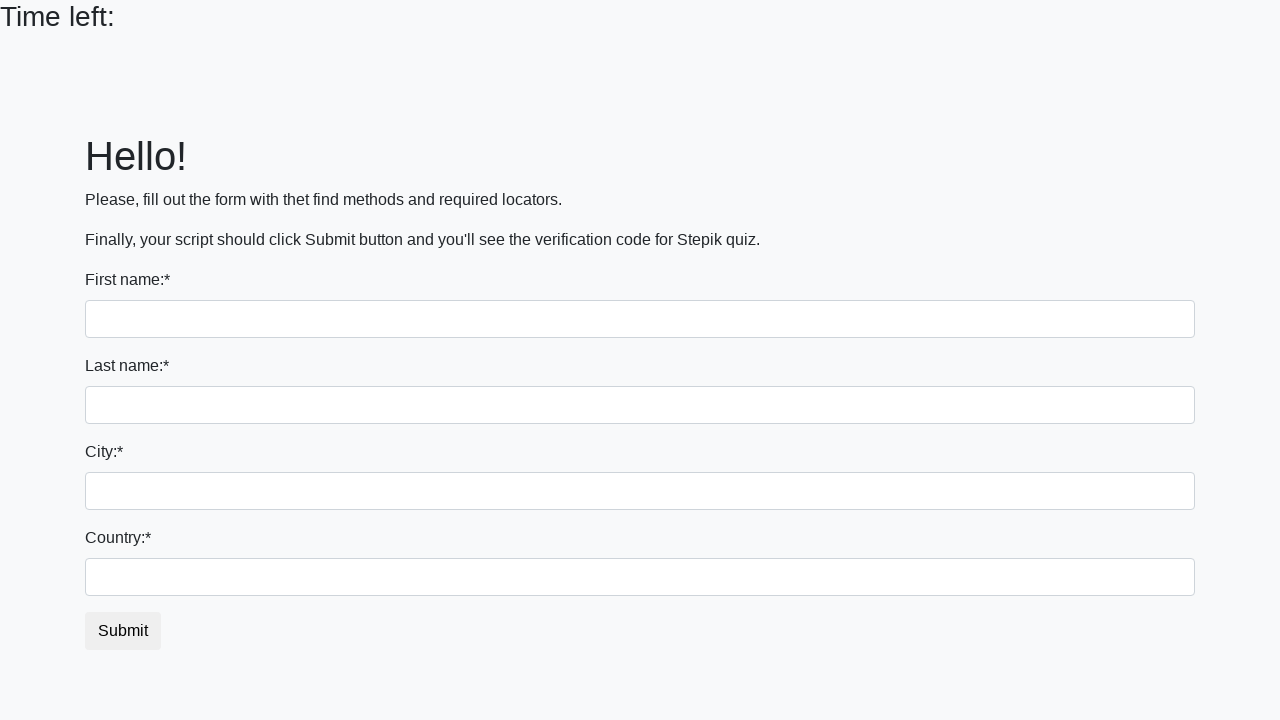

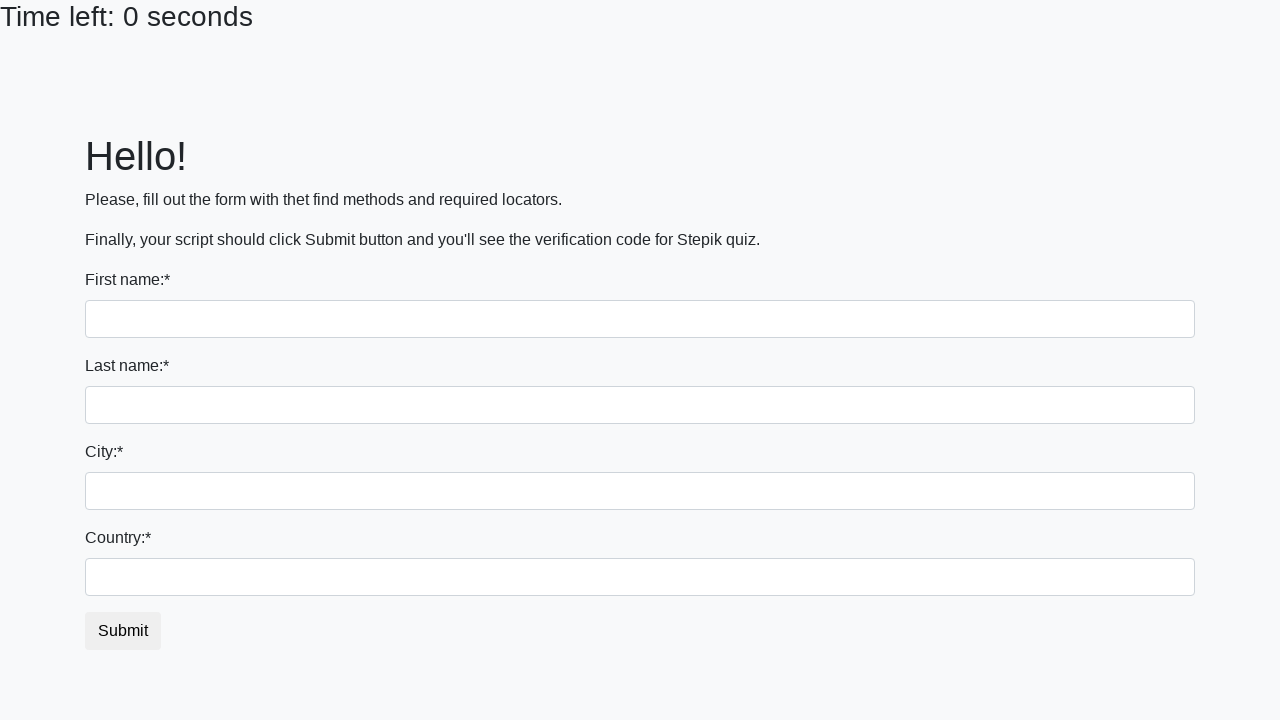